Tests sorting the Email column in ascending order by clicking the column header and verifying alphabetical sorting

Starting URL: https://the-internet.herokuapp.com/tables

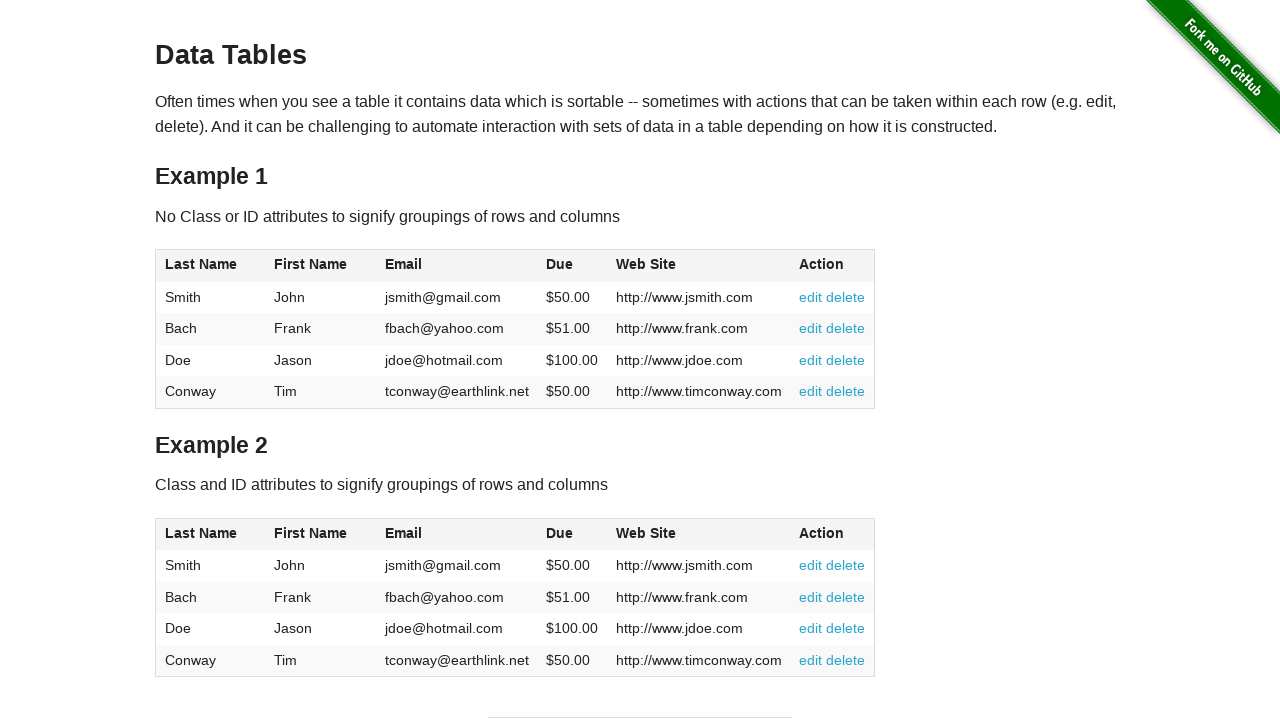

Clicked Email column header to sort in ascending order at (457, 266) on #table1 thead tr th:nth-of-type(3)
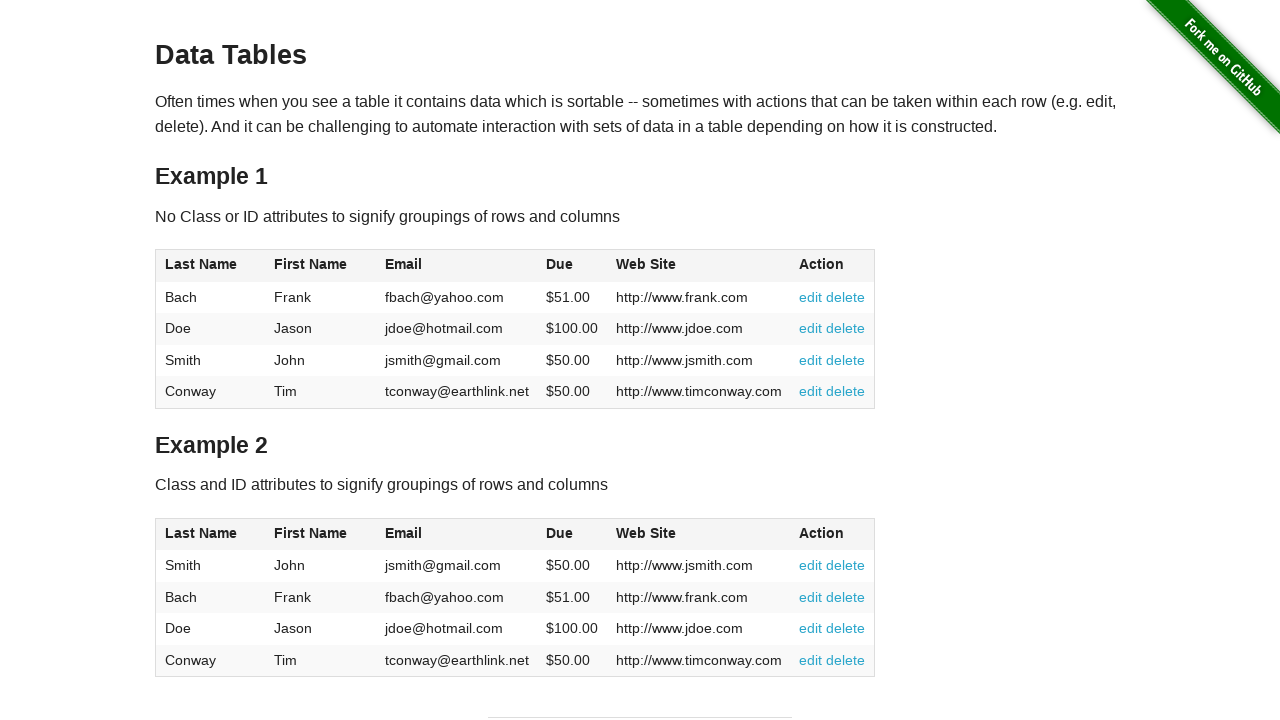

Table updated after sorting Email column
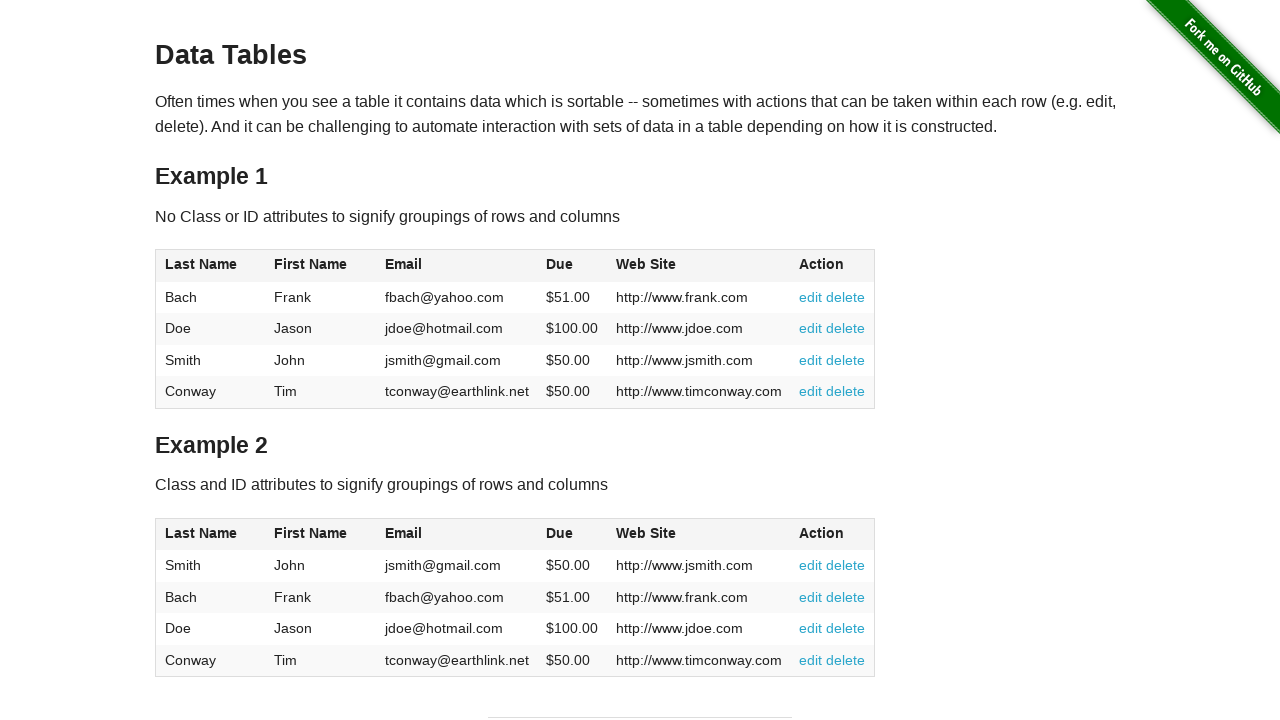

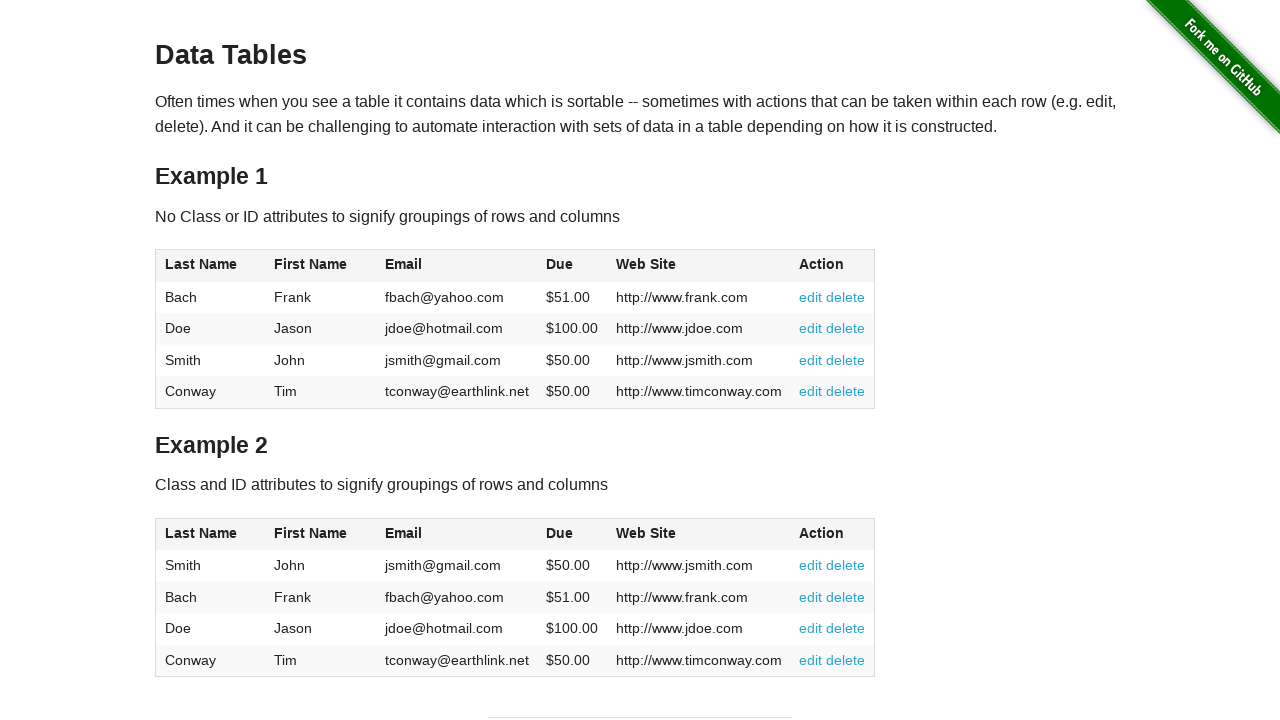